Navigates to a practice page and opens multiple footer links in new tabs by clicking on links in a specific column of the footer section

Starting URL: http://www.qaclickacademy.com/practice.php

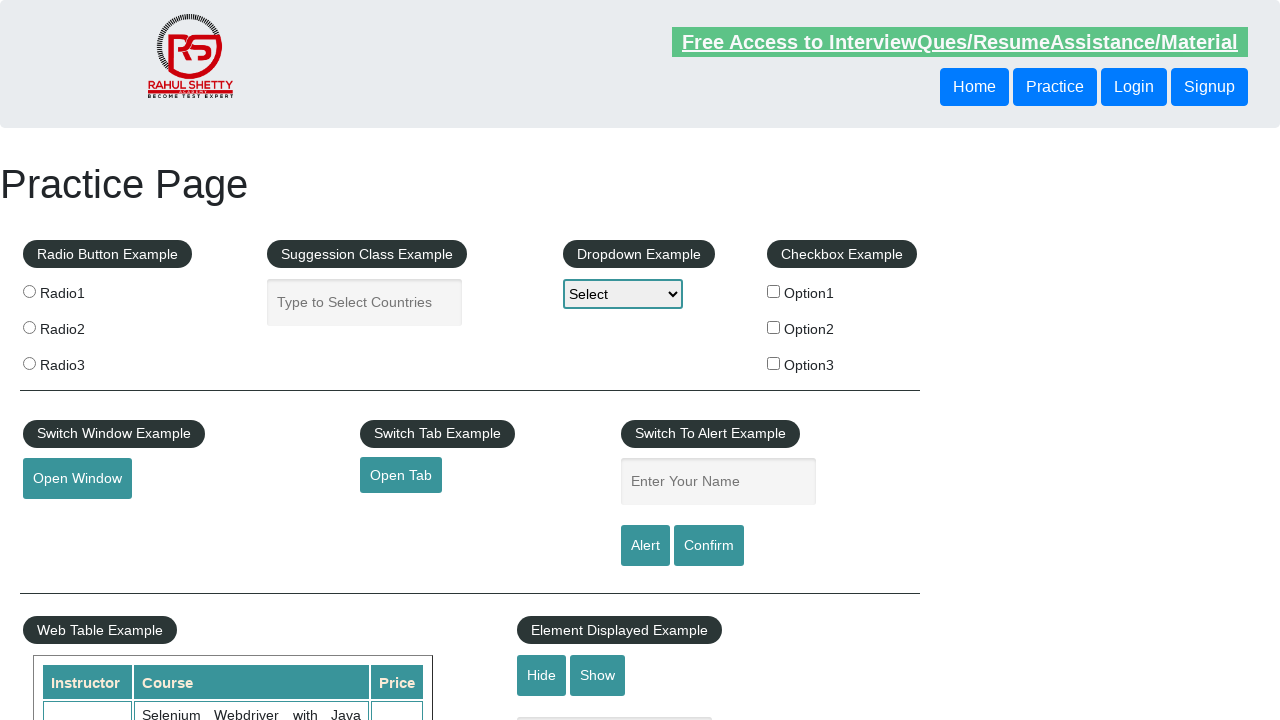

Page loaded with domcontentloaded state
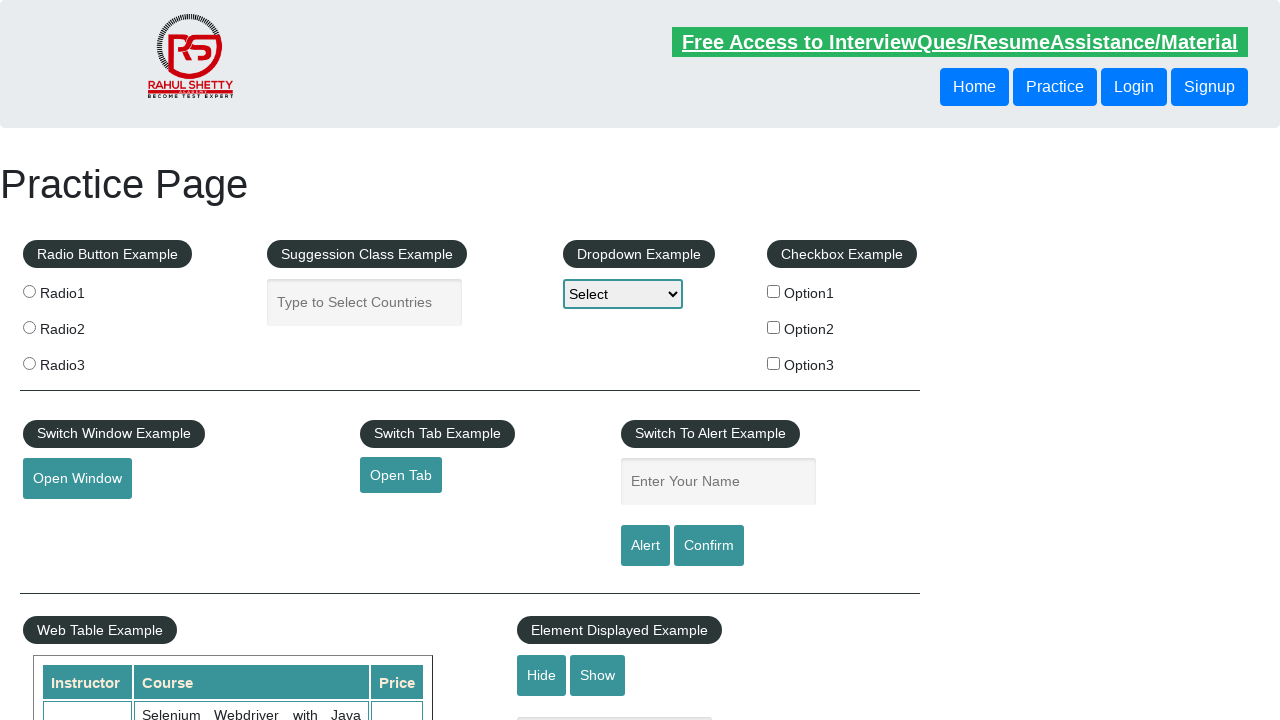

Footer section became visible
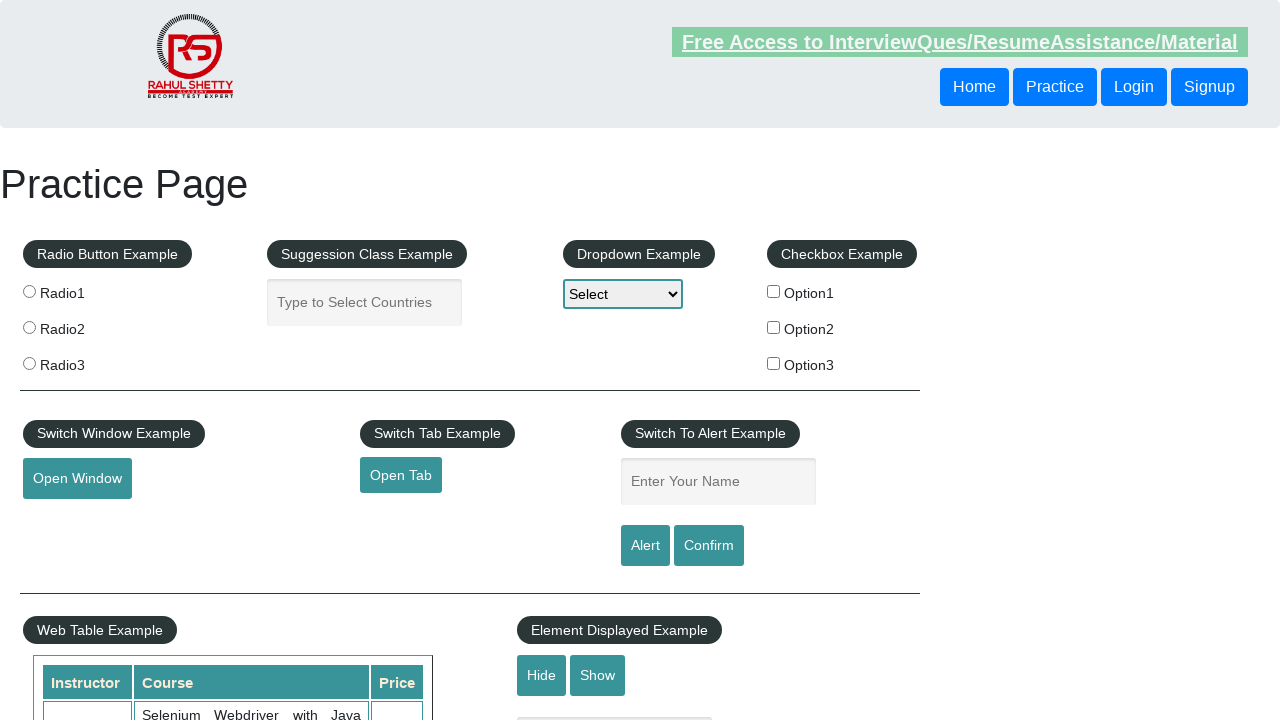

Second column in footer table became visible
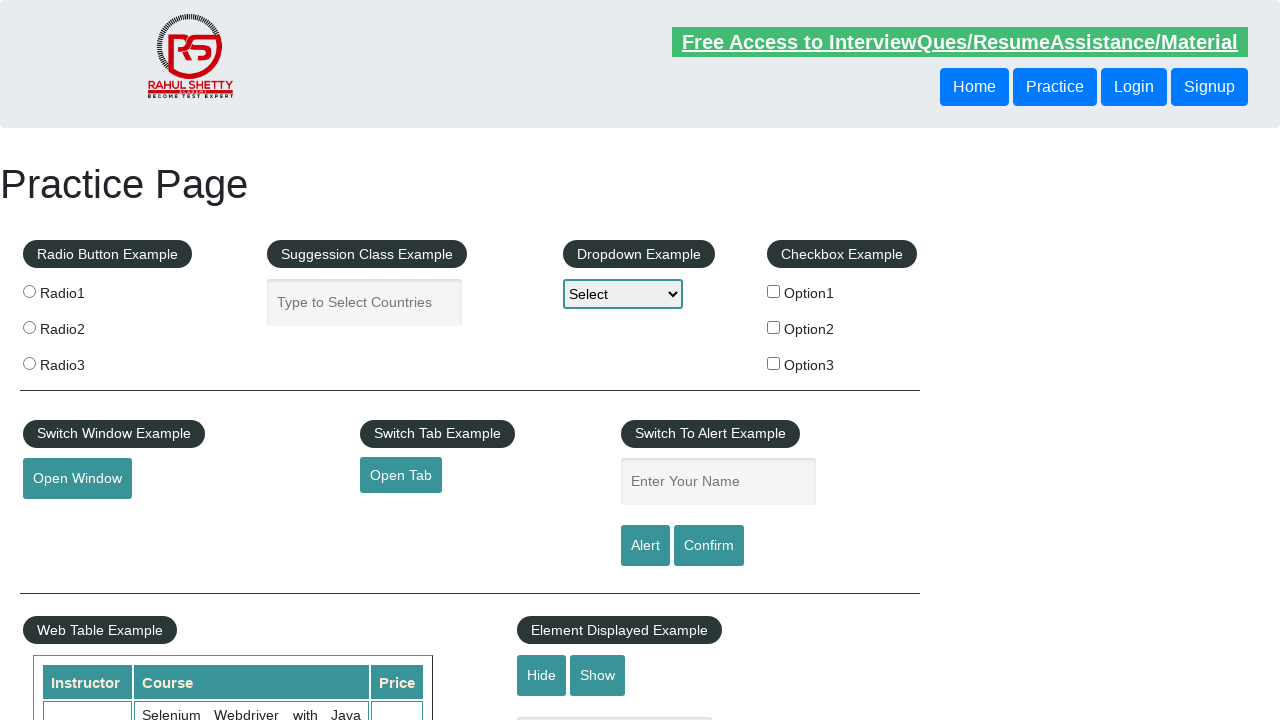

Found 5 links in the footer column
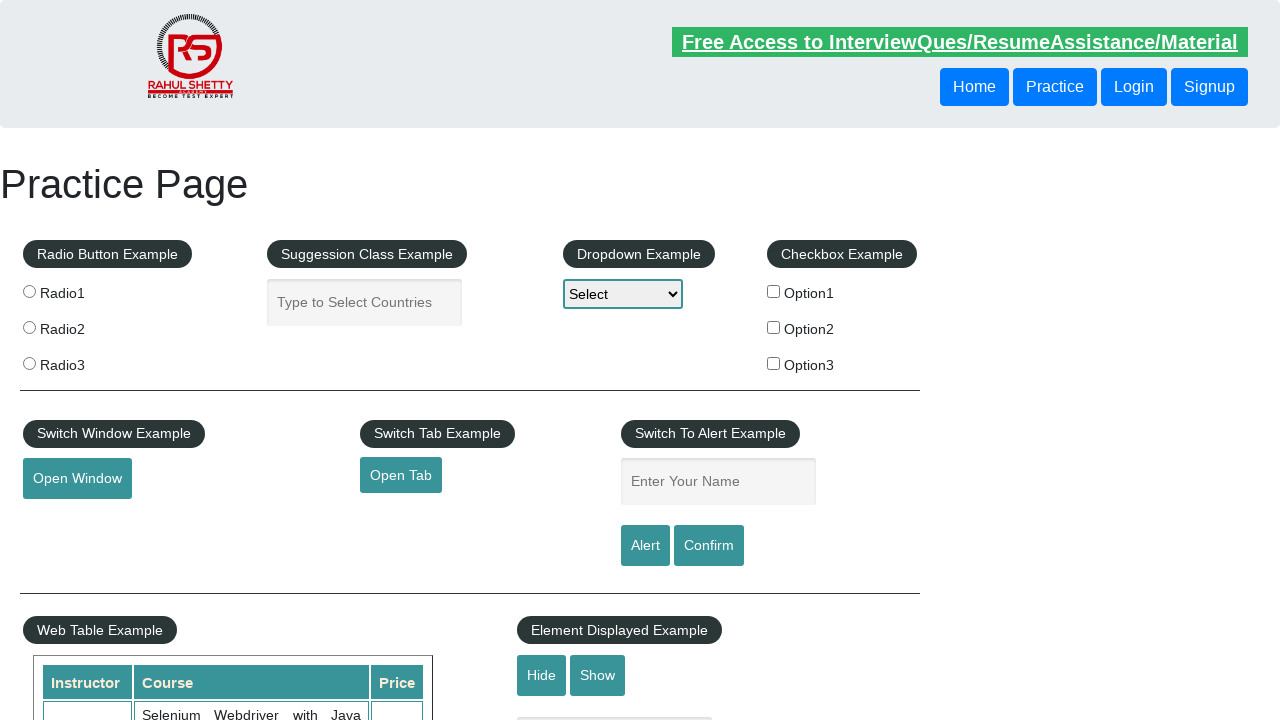

Ctrl+clicked footer link at index 1 to open in new tab at (473, 520) on xpath=//*[@id='gf-BIG']//table/tbody/tr/td[2]/ul >> a >> nth=1
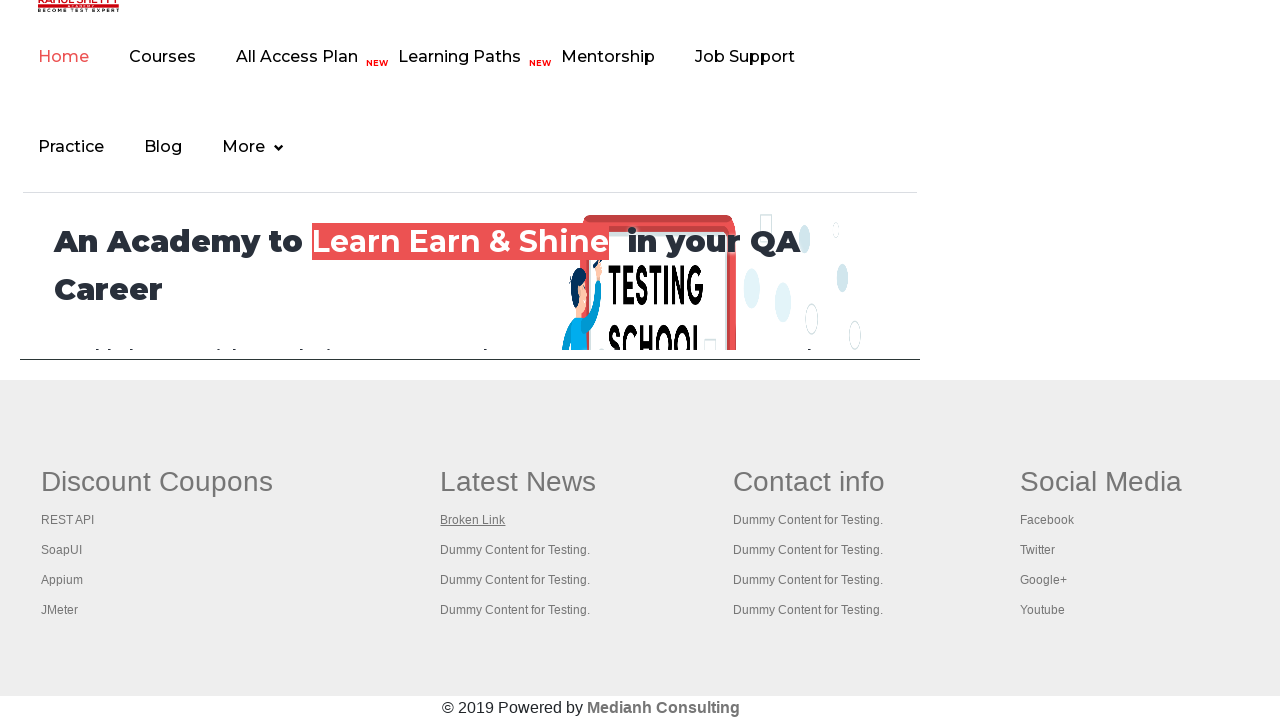

Waited 1000ms after clicking link at index 1
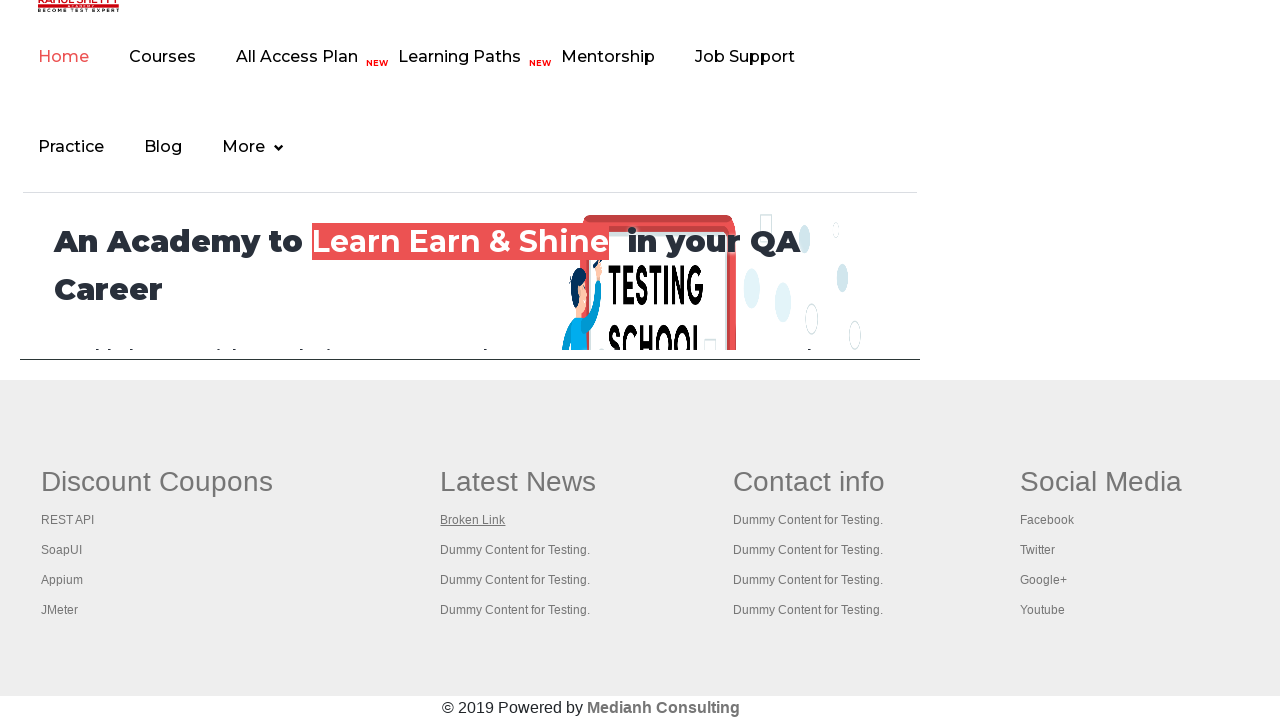

Ctrl+clicked footer link at index 2 to open in new tab at (515, 550) on xpath=//*[@id='gf-BIG']//table/tbody/tr/td[2]/ul >> a >> nth=2
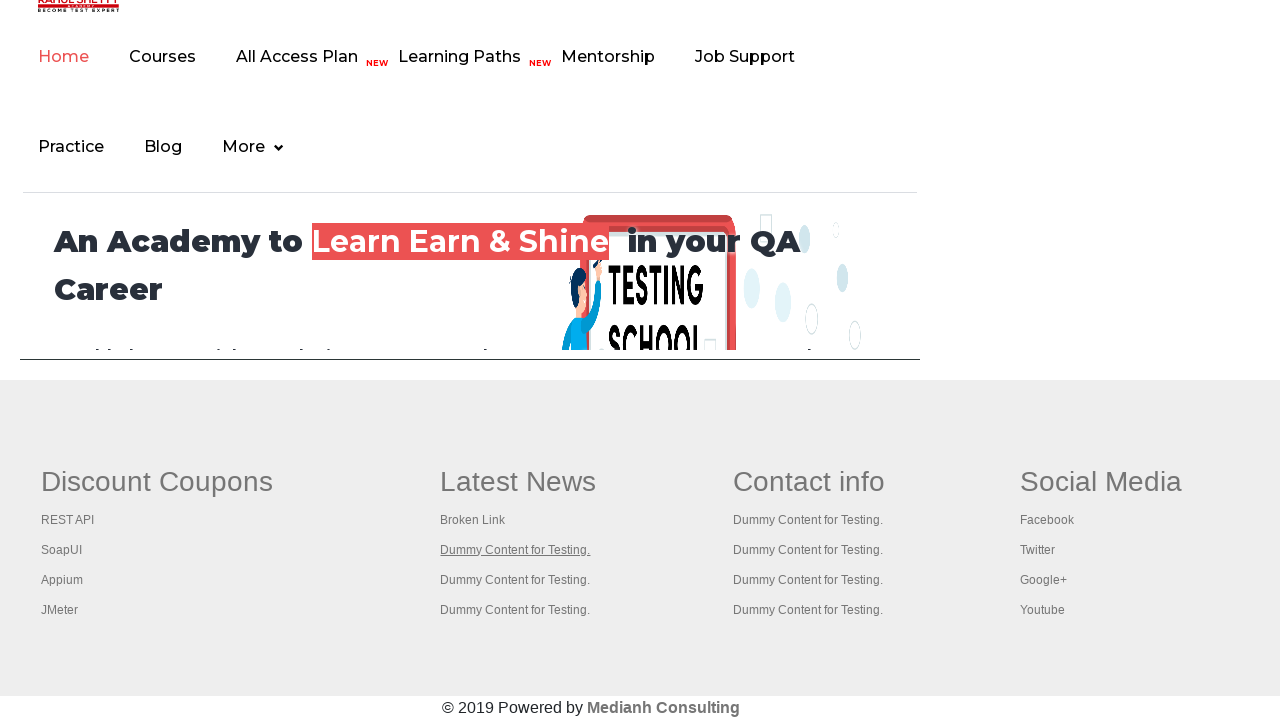

Waited 1000ms after clicking link at index 2
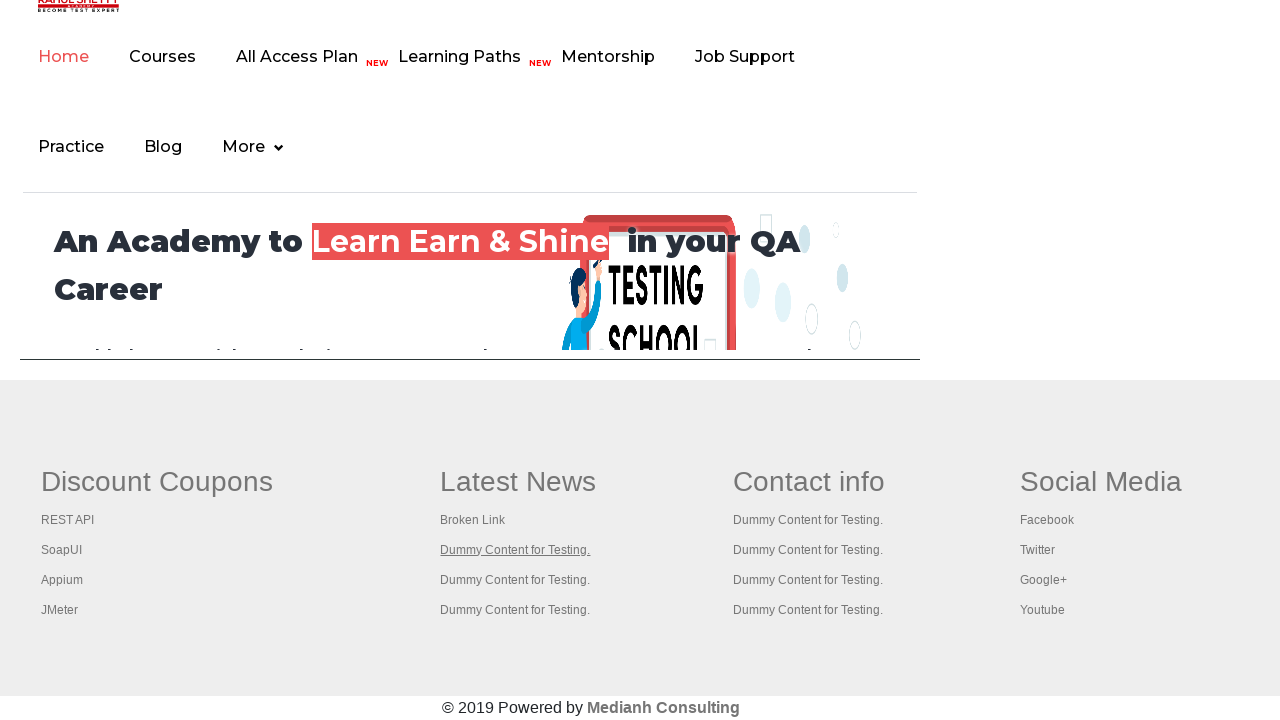

Ctrl+clicked footer link at index 3 to open in new tab at (515, 580) on xpath=//*[@id='gf-BIG']//table/tbody/tr/td[2]/ul >> a >> nth=3
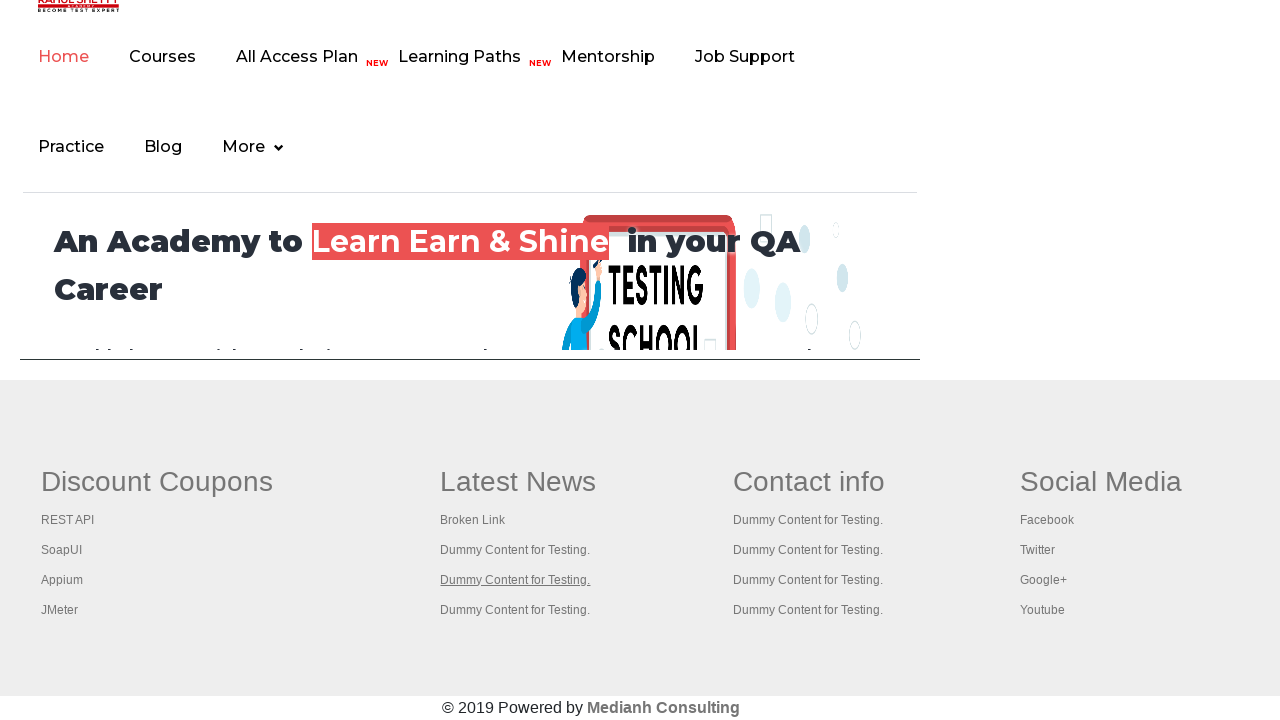

Waited 1000ms after clicking link at index 3
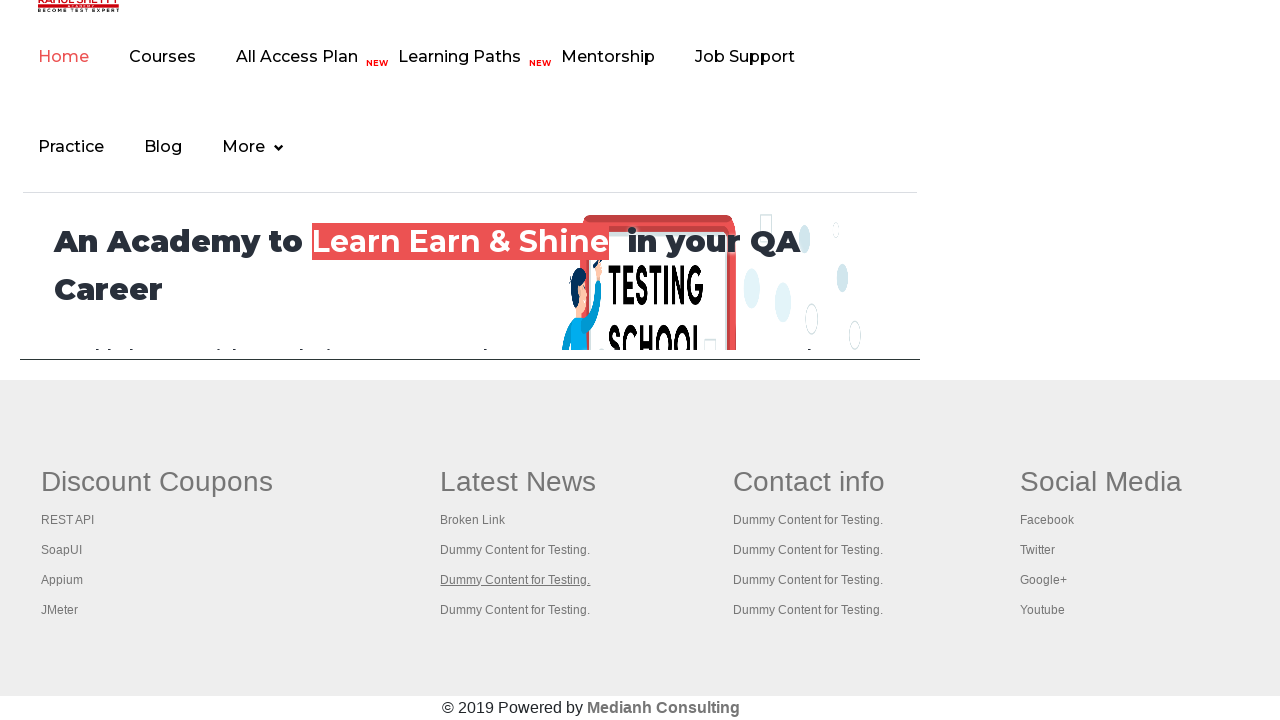

Ctrl+clicked footer link at index 4 to open in new tab at (515, 610) on xpath=//*[@id='gf-BIG']//table/tbody/tr/td[2]/ul >> a >> nth=4
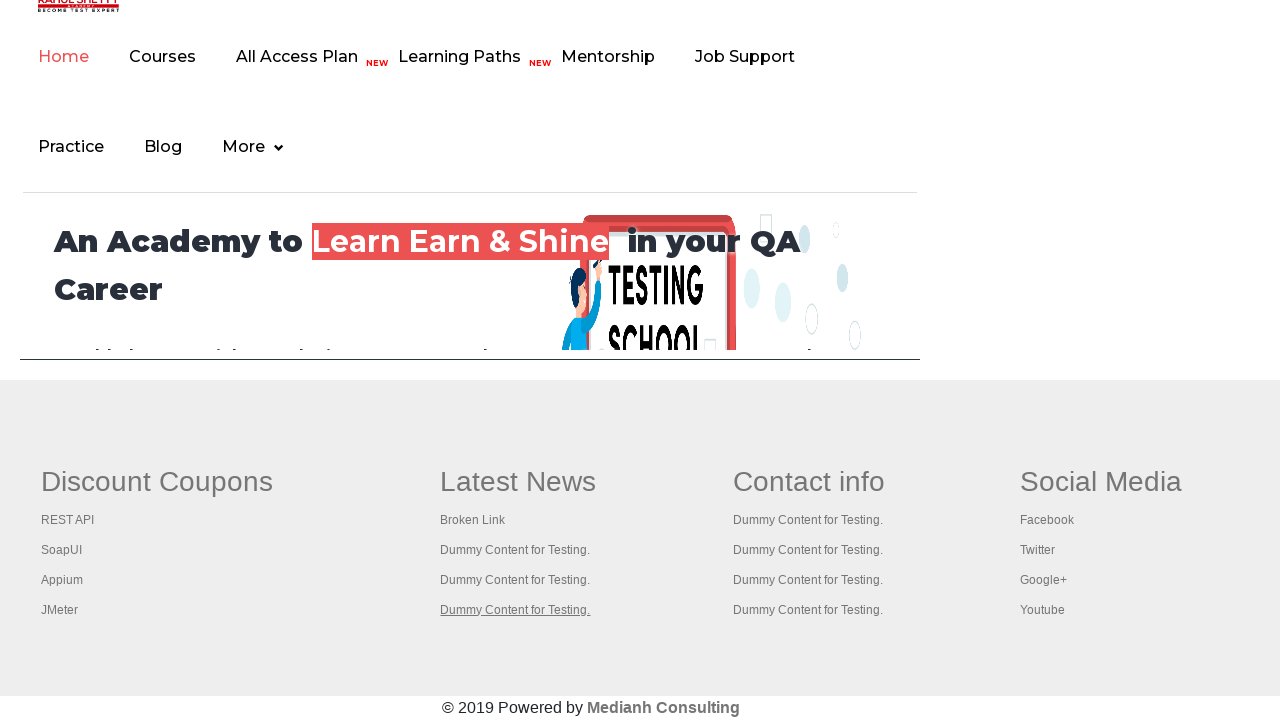

Waited 1000ms after clicking link at index 4
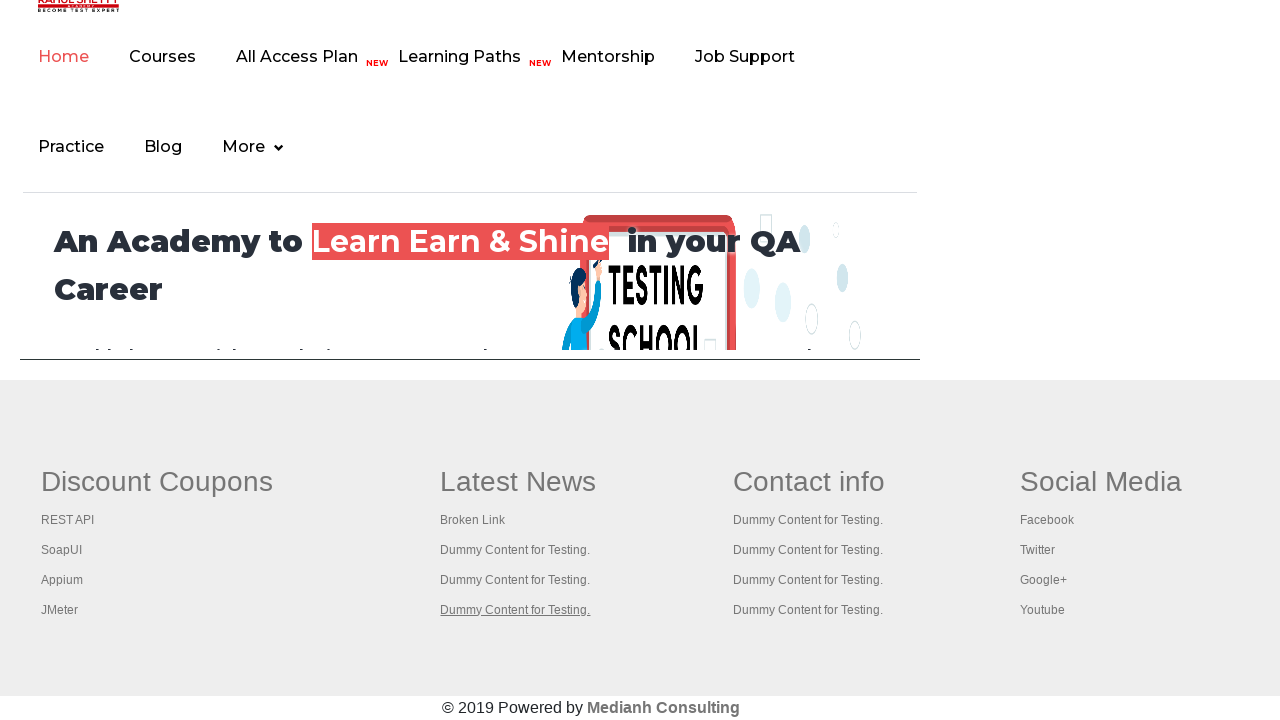

Retrieved all 5 open tabs/pages
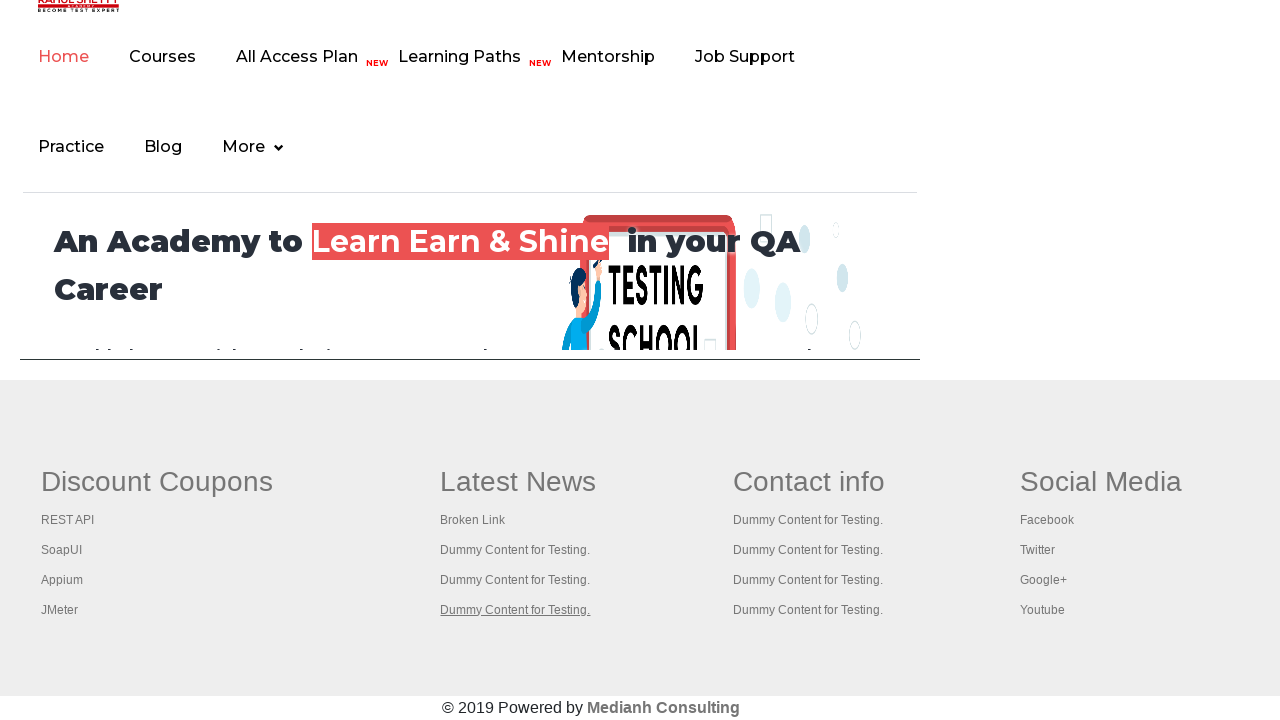

Brought tab to front
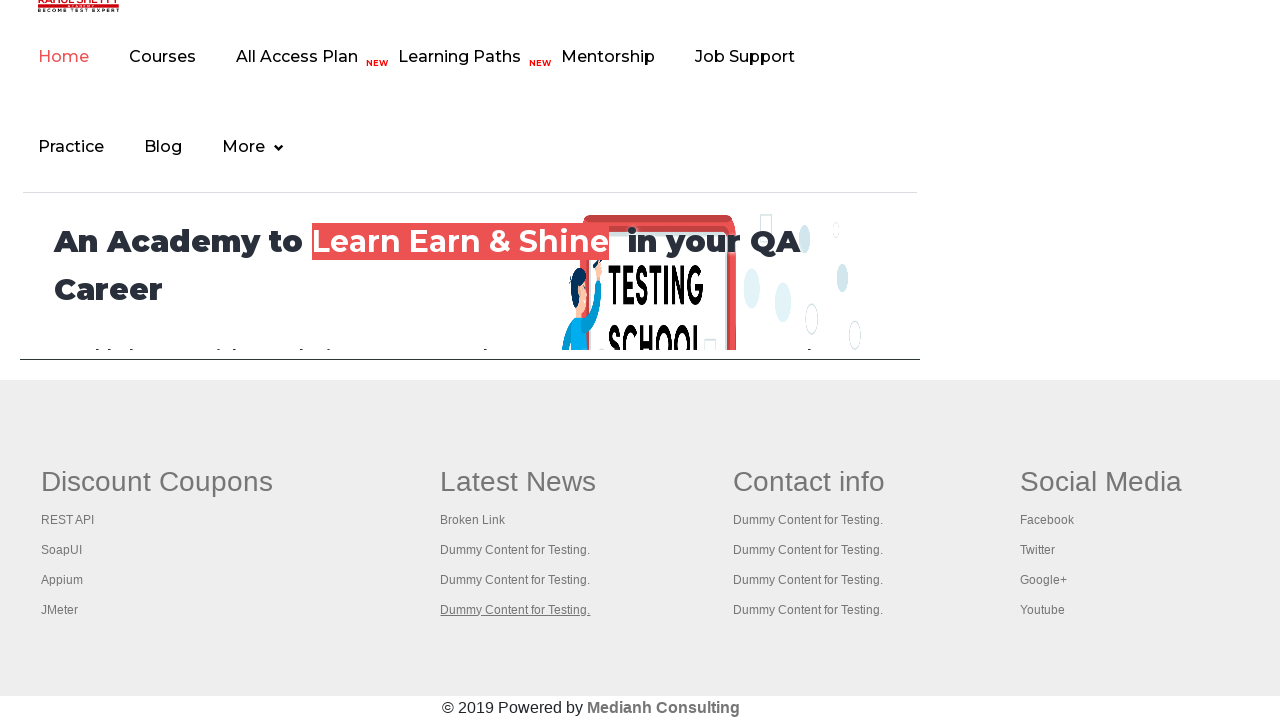

Tab page loaded with domcontentloaded state
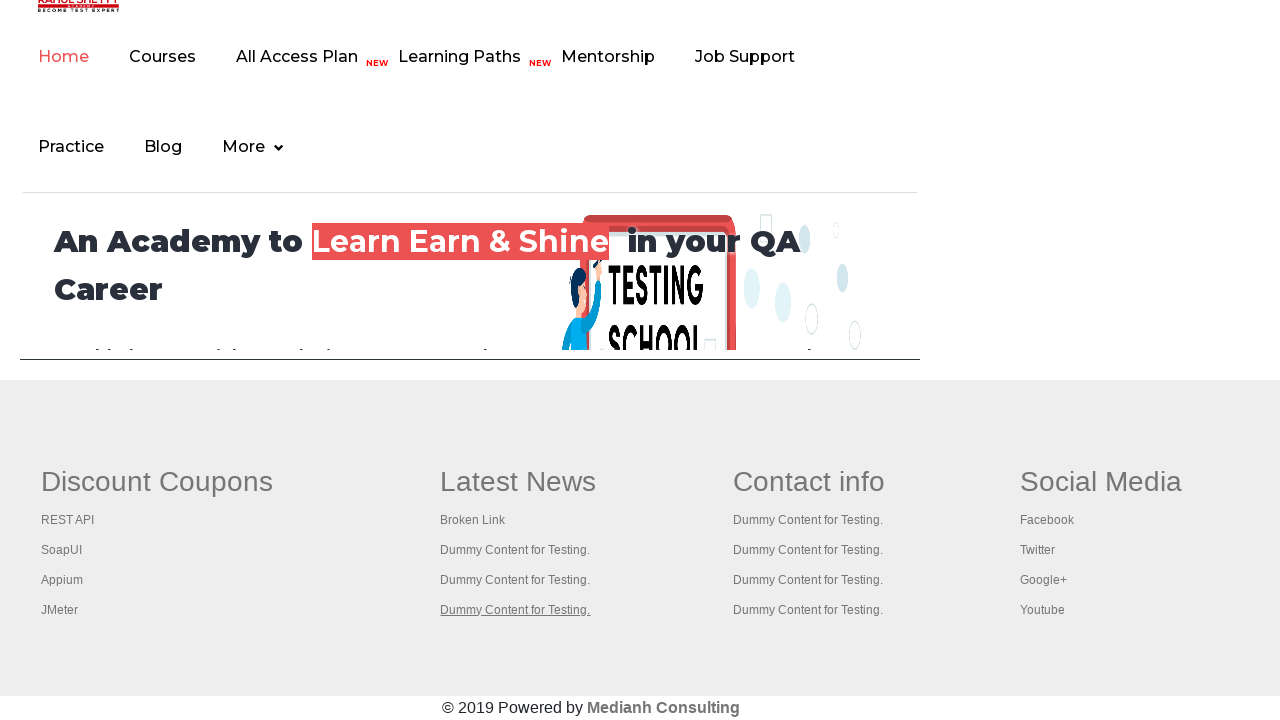

Brought tab to front
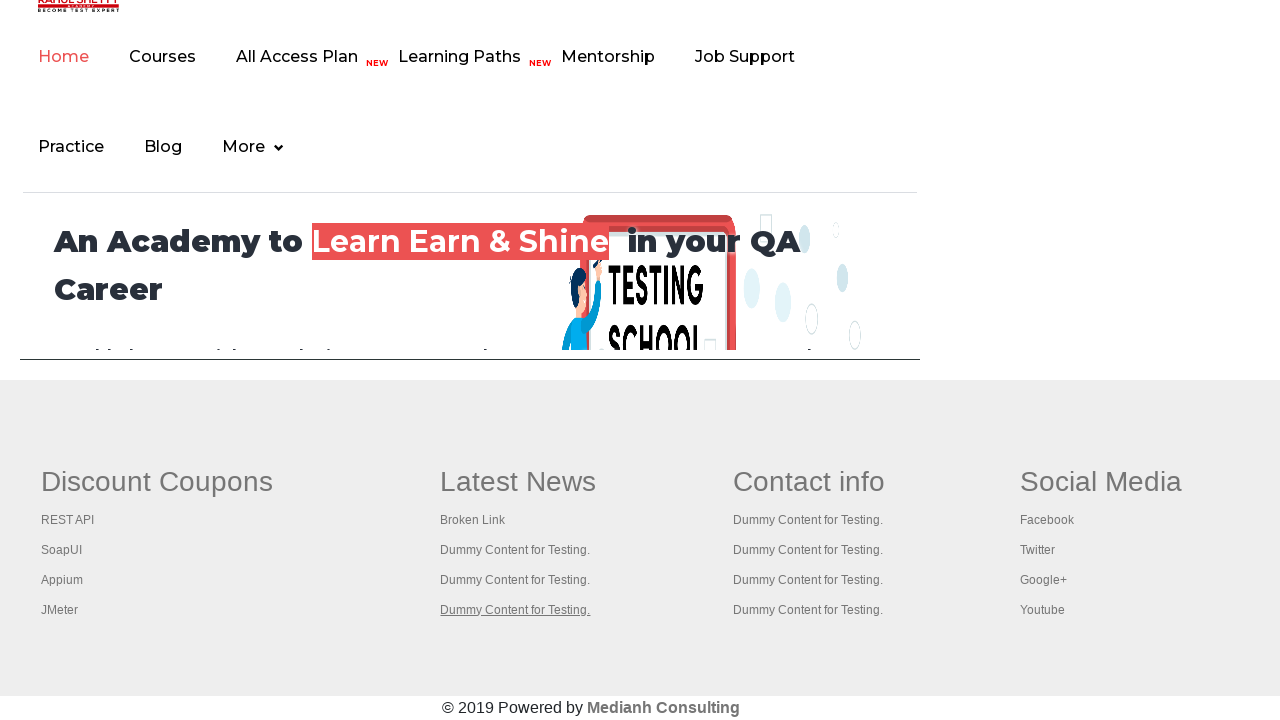

Tab page loaded with domcontentloaded state
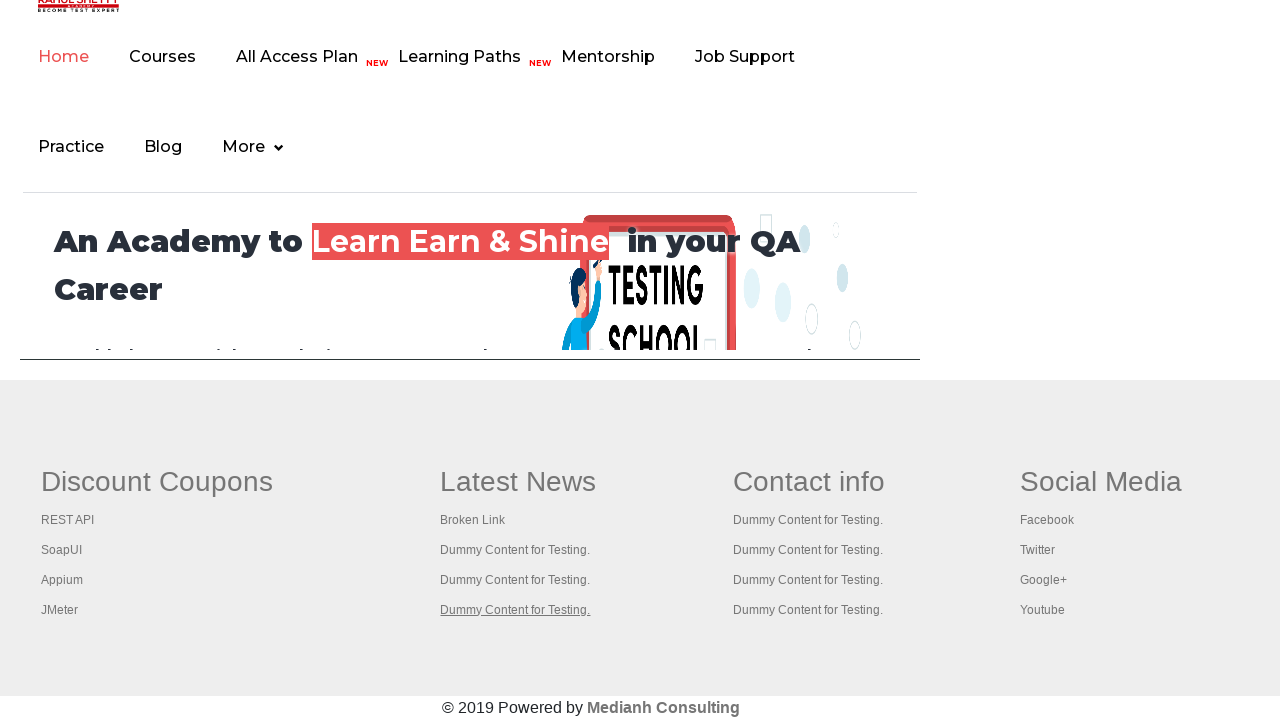

Brought tab to front
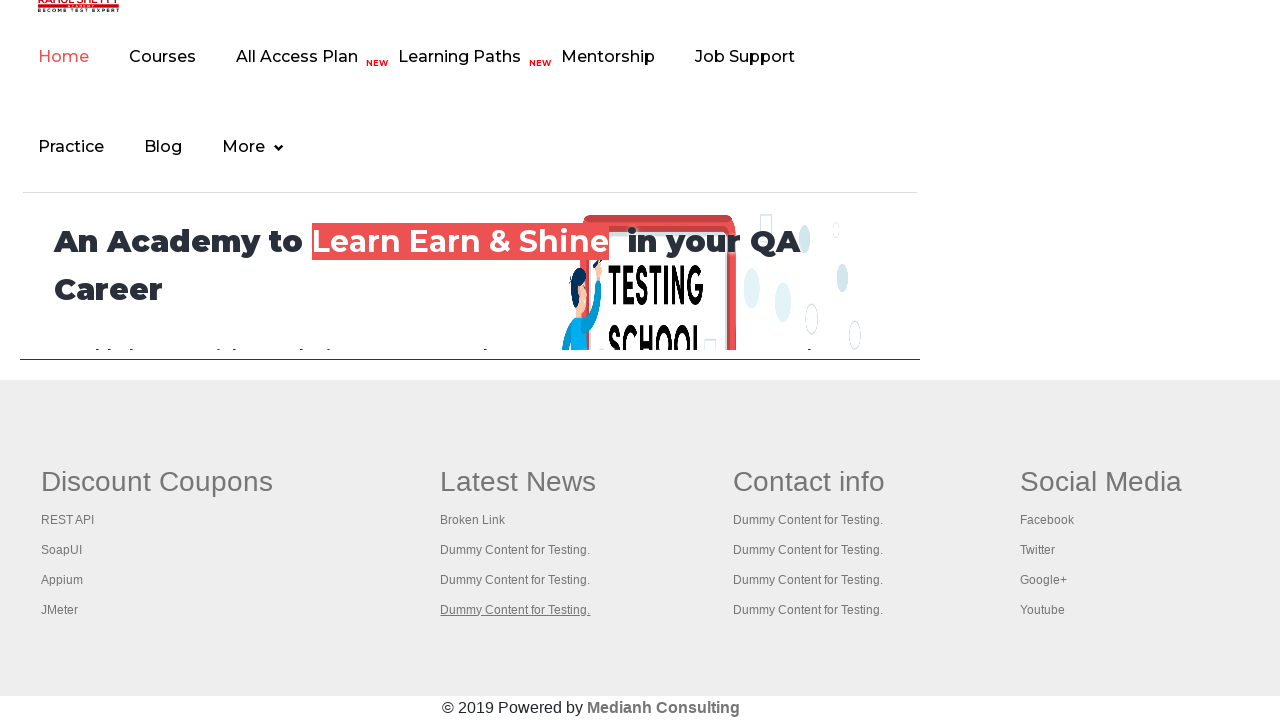

Tab page loaded with domcontentloaded state
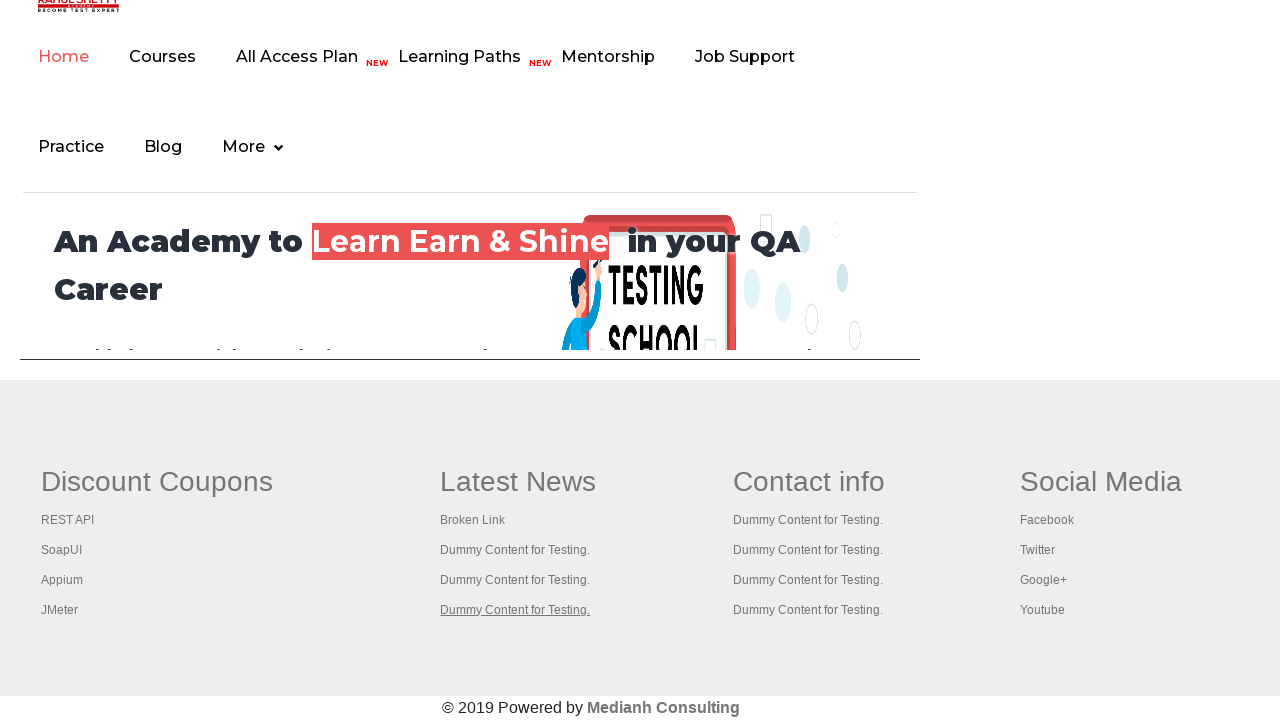

Brought tab to front
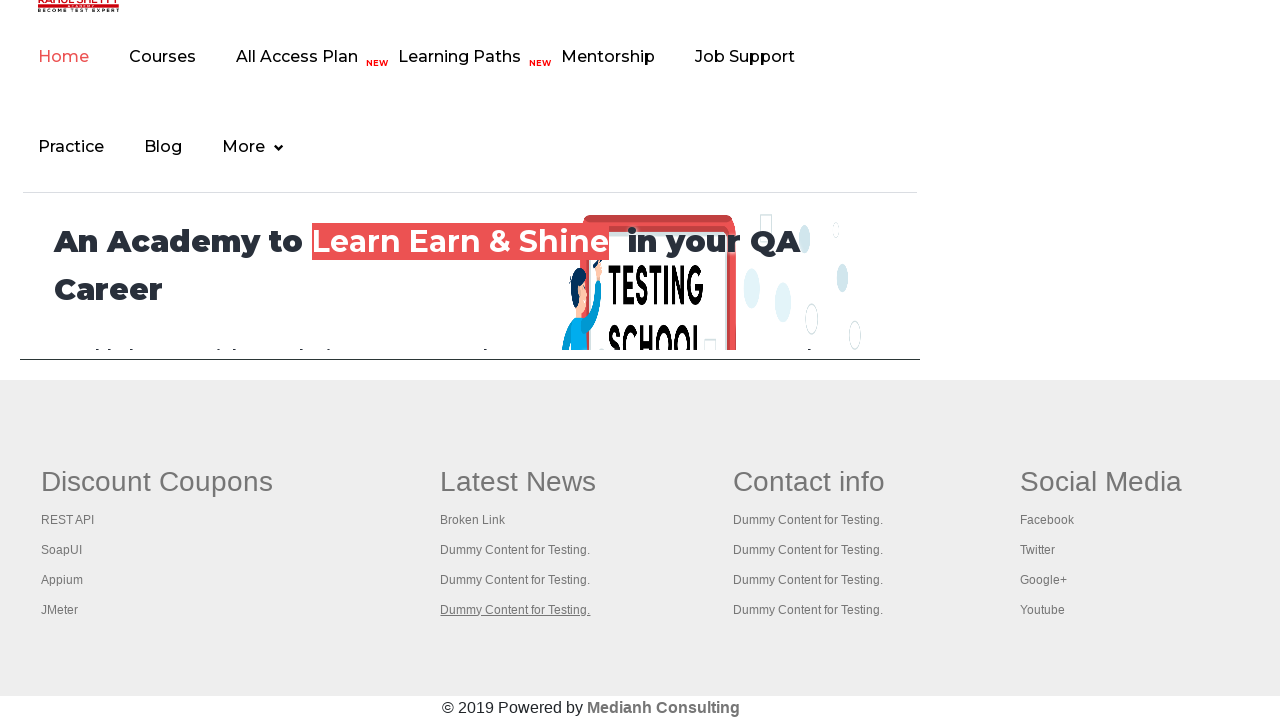

Tab page loaded with domcontentloaded state
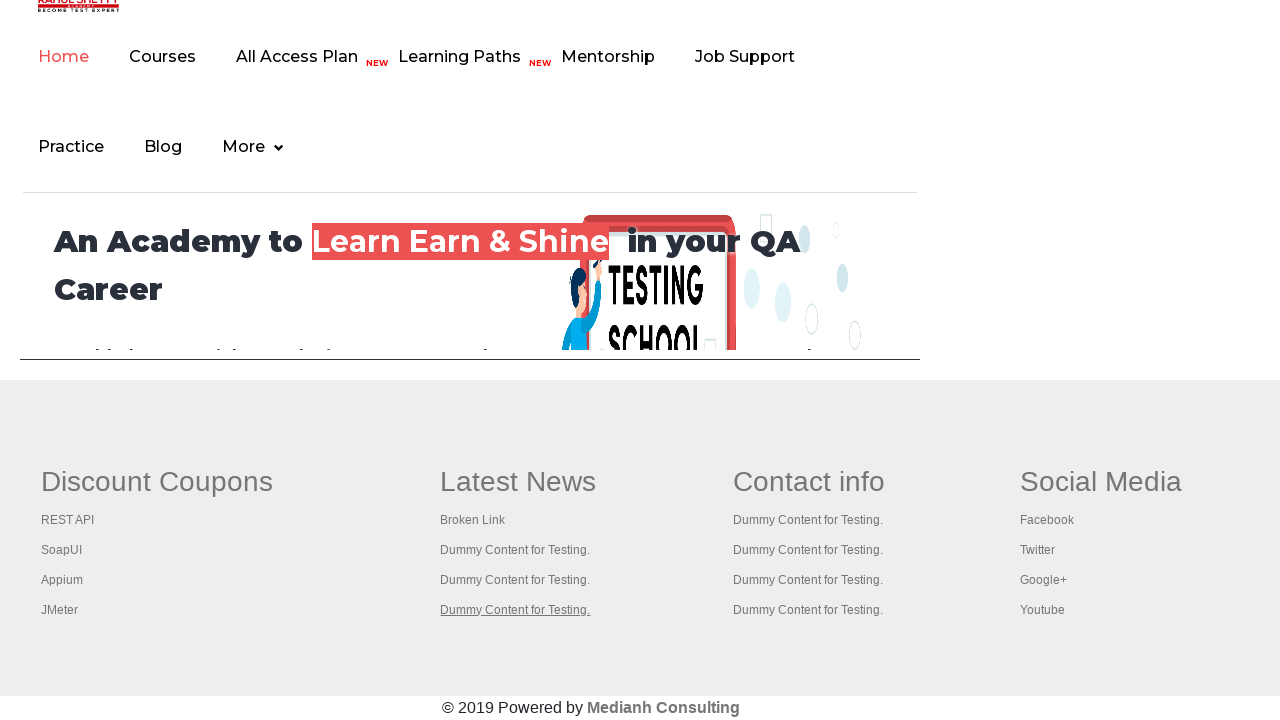

Brought tab to front
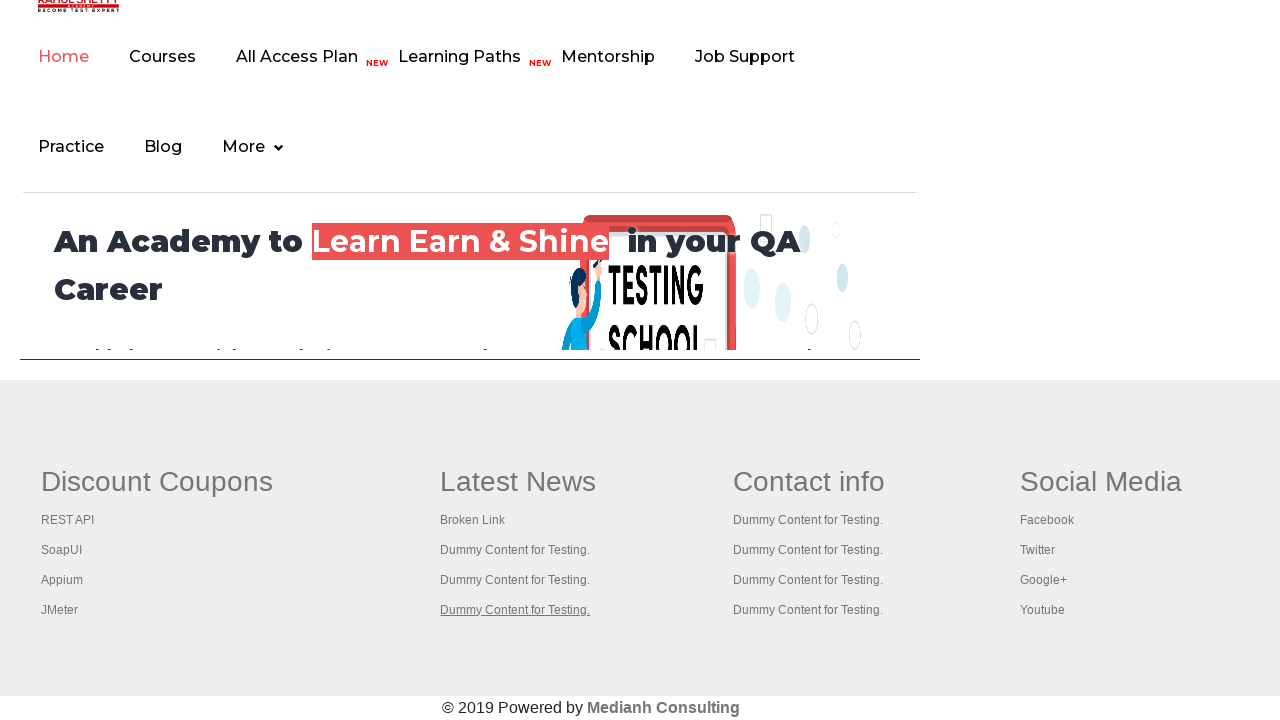

Tab page loaded with domcontentloaded state
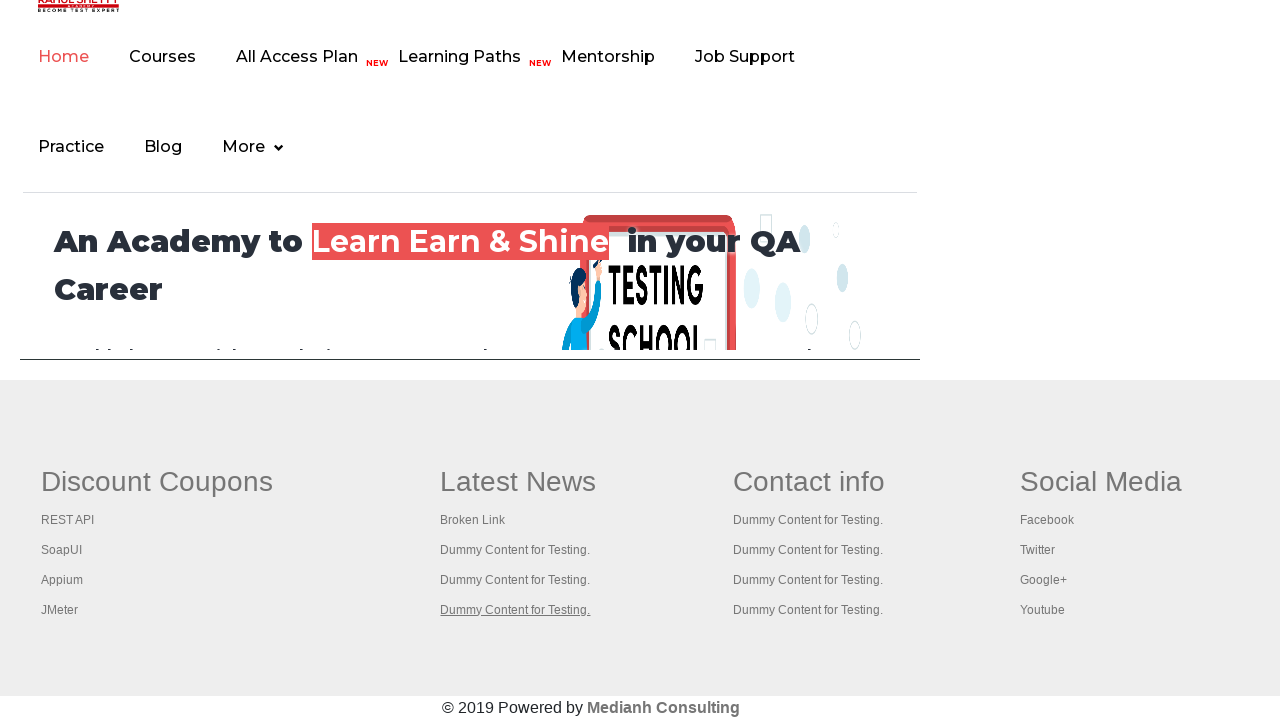

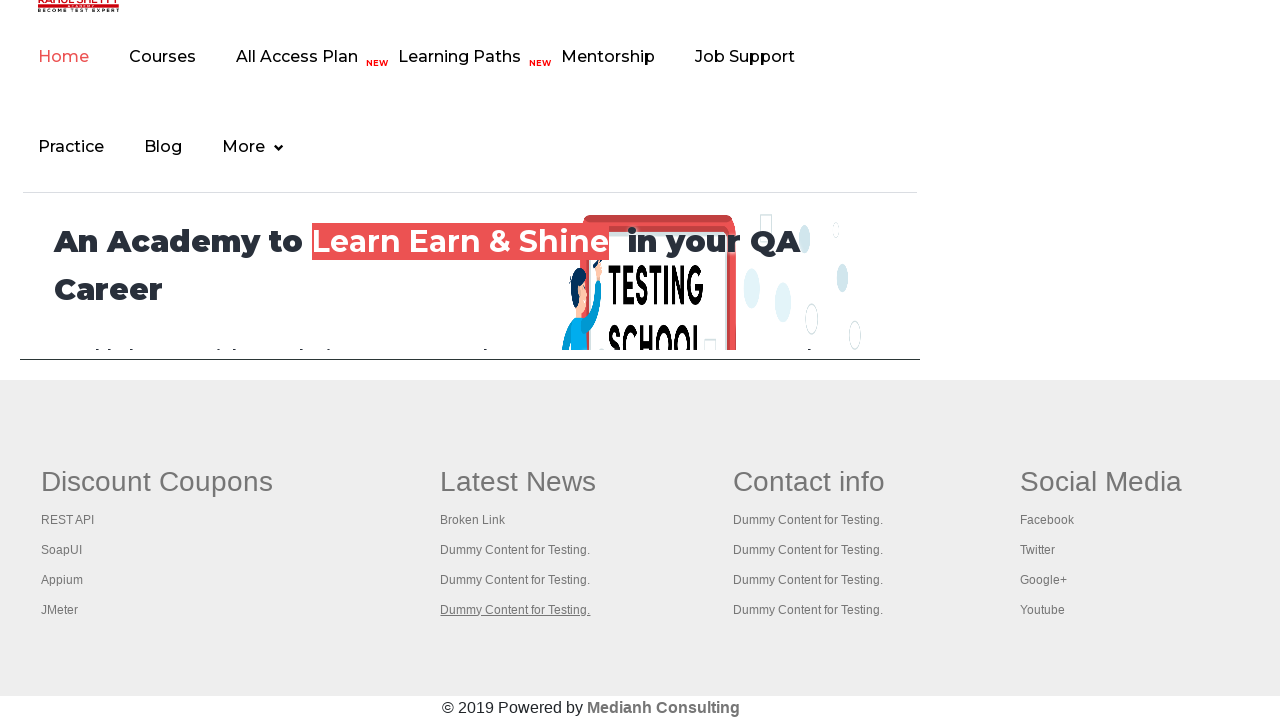